Tests the Buttons page by navigating to Elements section, clicking on Buttons menu item, and performing a right-click on the Right Click Me button.

Starting URL: https://demoqa.com/

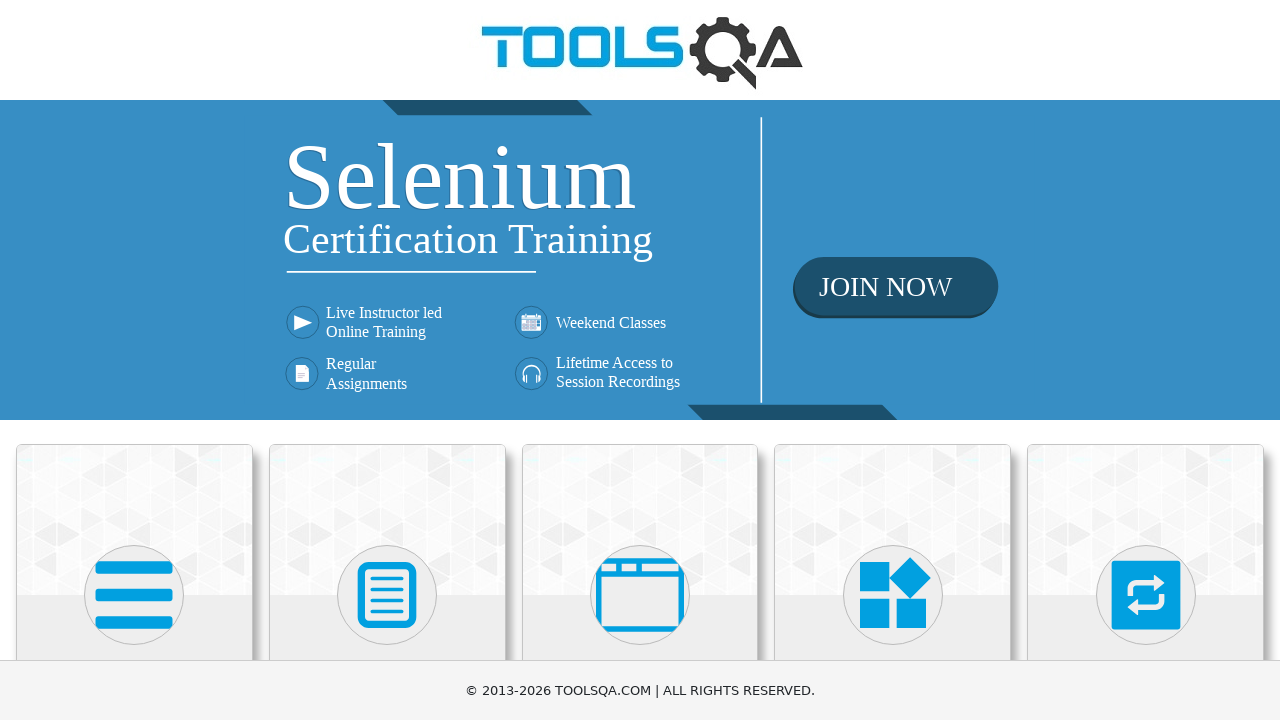

Clicked on Elements card at (134, 360) on text=Elements
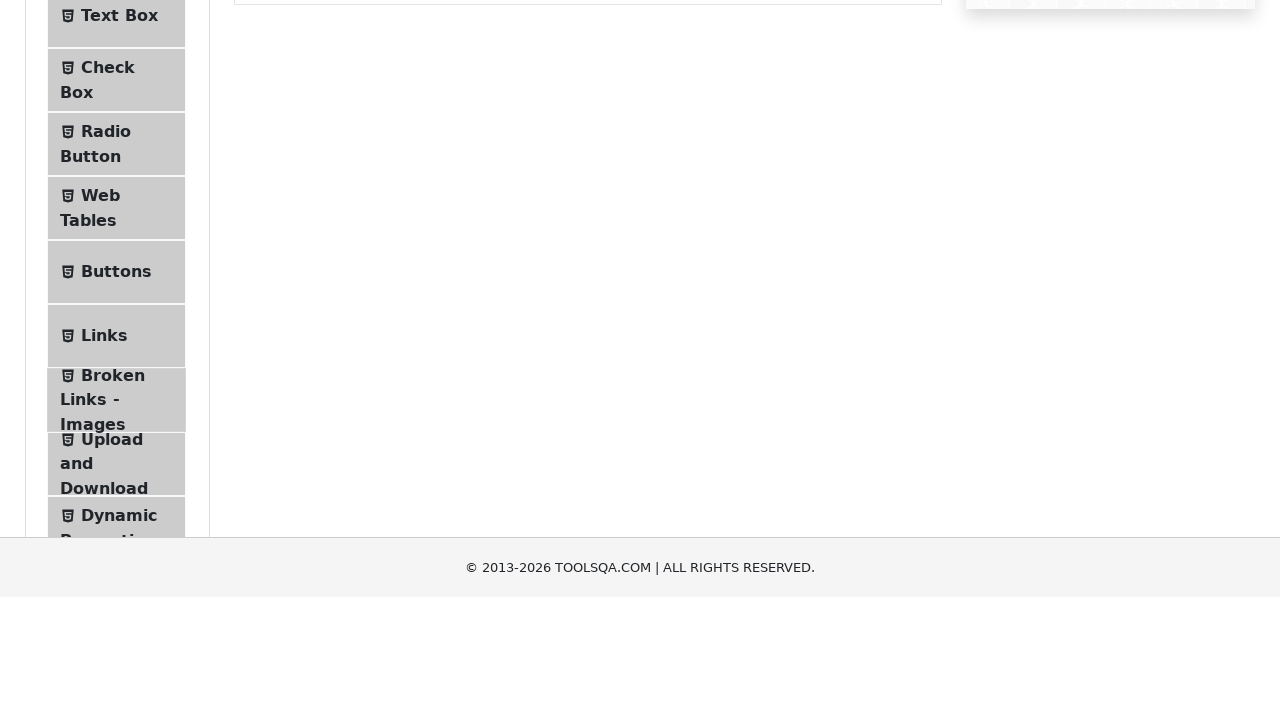

Clicked on Buttons menu item at (116, 517) on #item-4
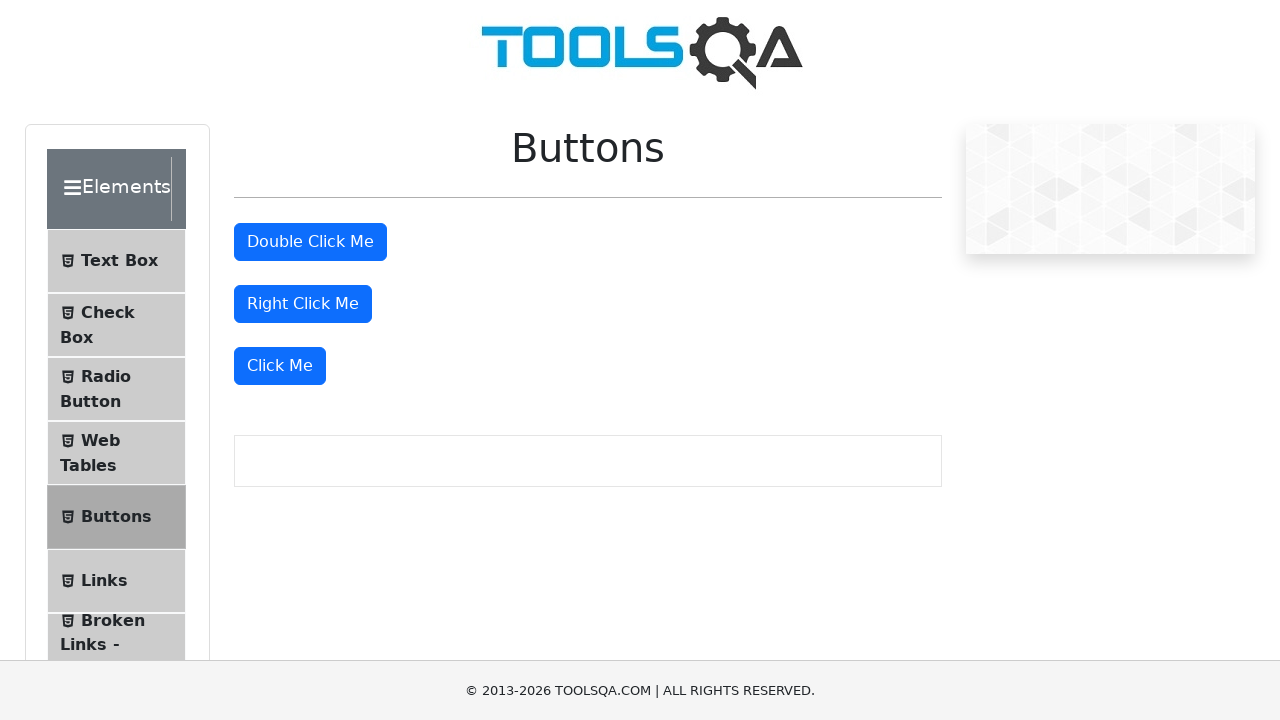

Right-clicked the 'Right Click Me' button at (303, 304) on #rightClickBtn
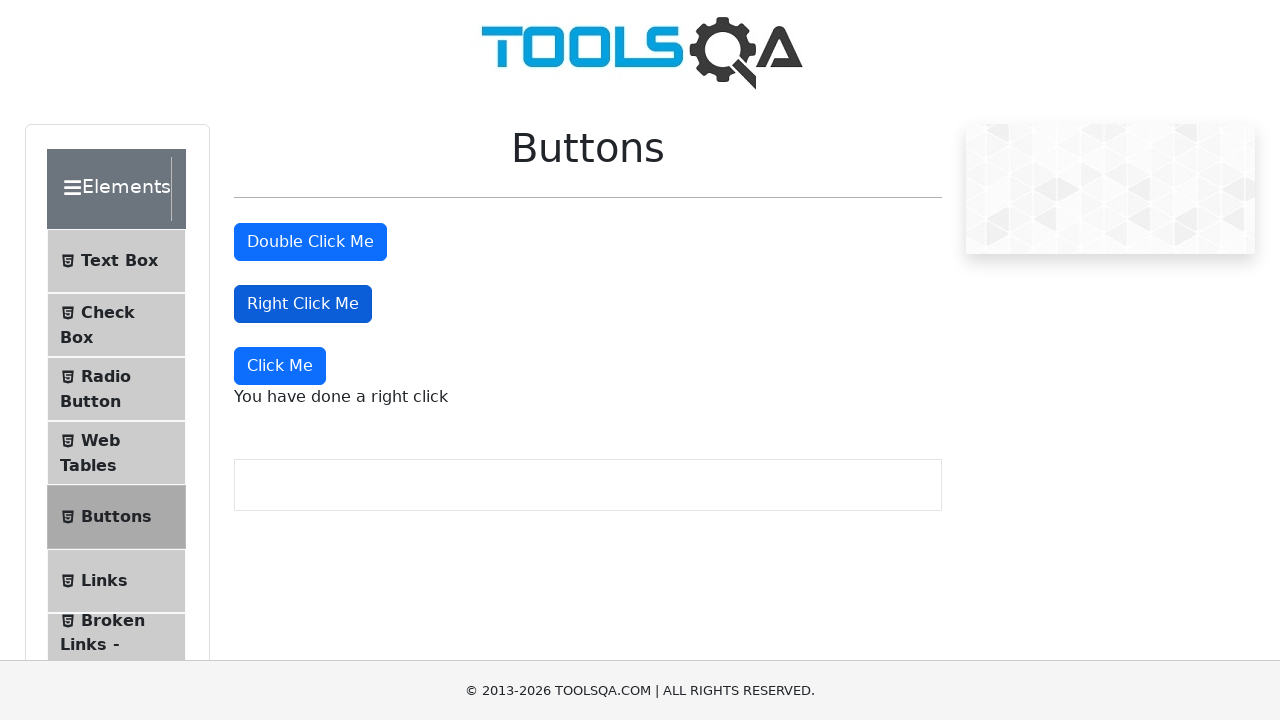

Right-click confirmation message appeared
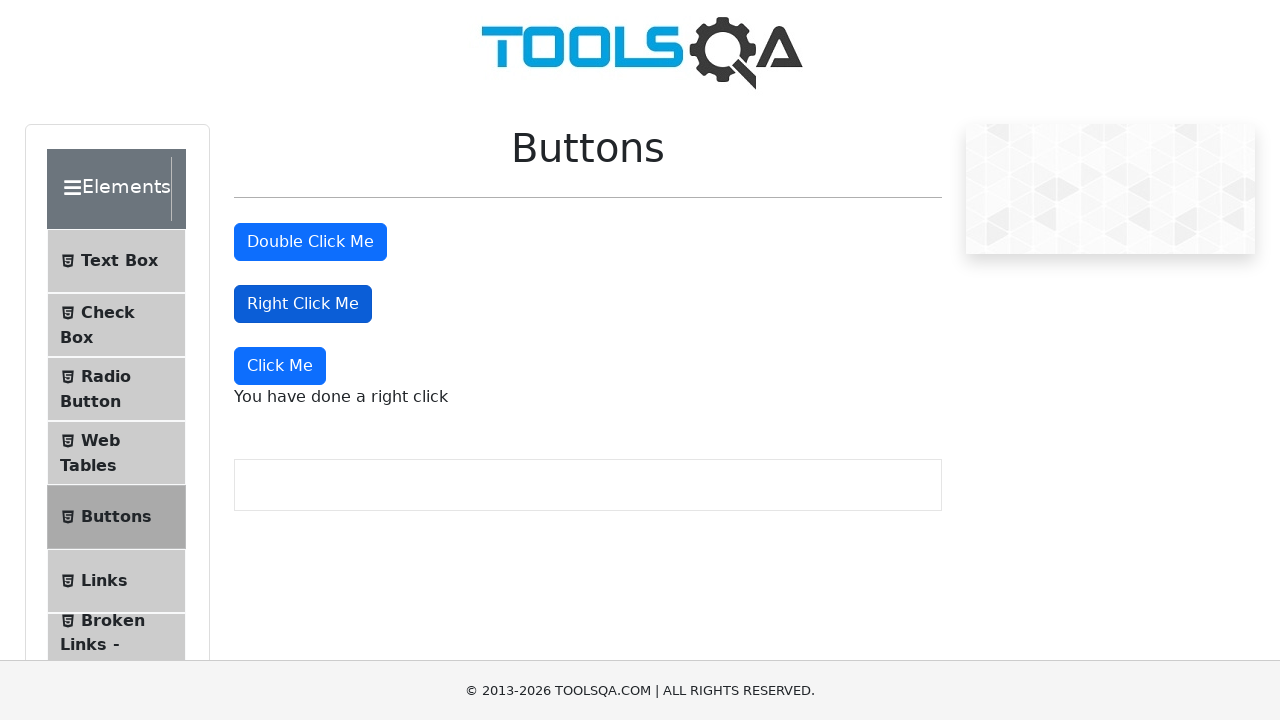

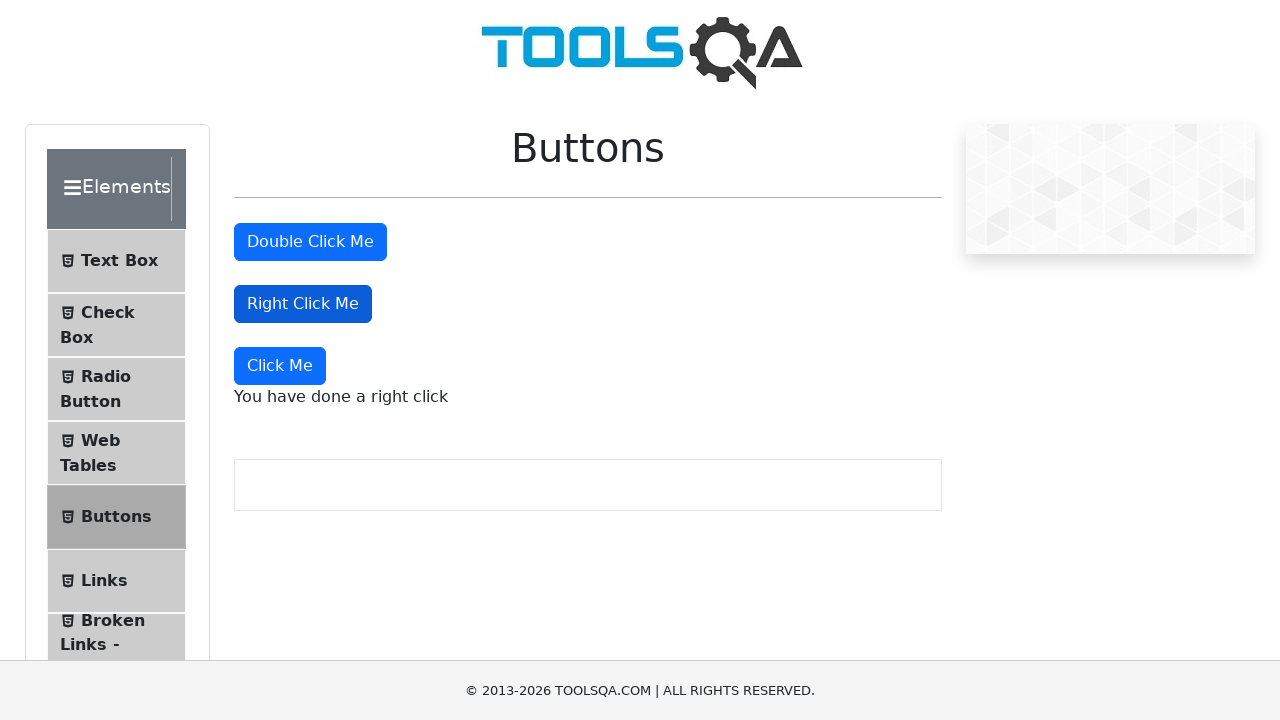